Tests the 'Double Click Me' button on DemoQA by navigating to the Buttons page, double-clicking the button, and verifying the double click message appears.

Starting URL: https://demoqa.com/elements

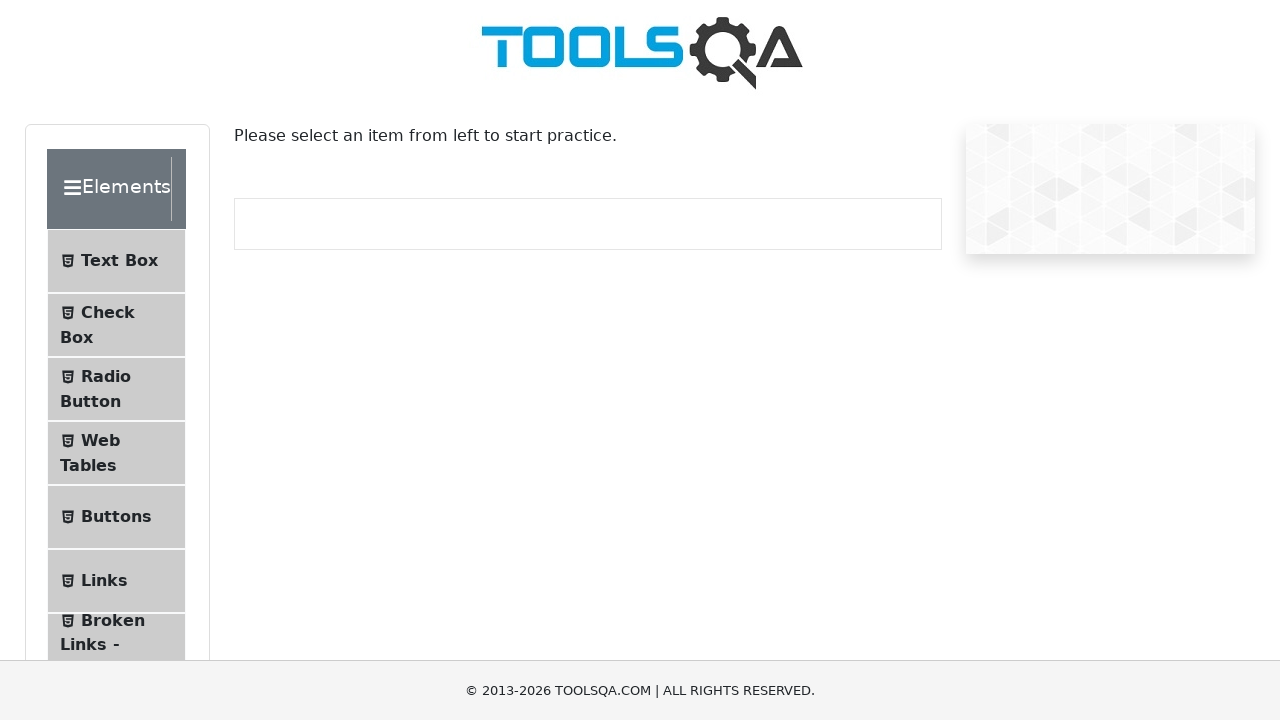

Clicked the Buttons menu item at (116, 517) on li:has-text('Buttons')
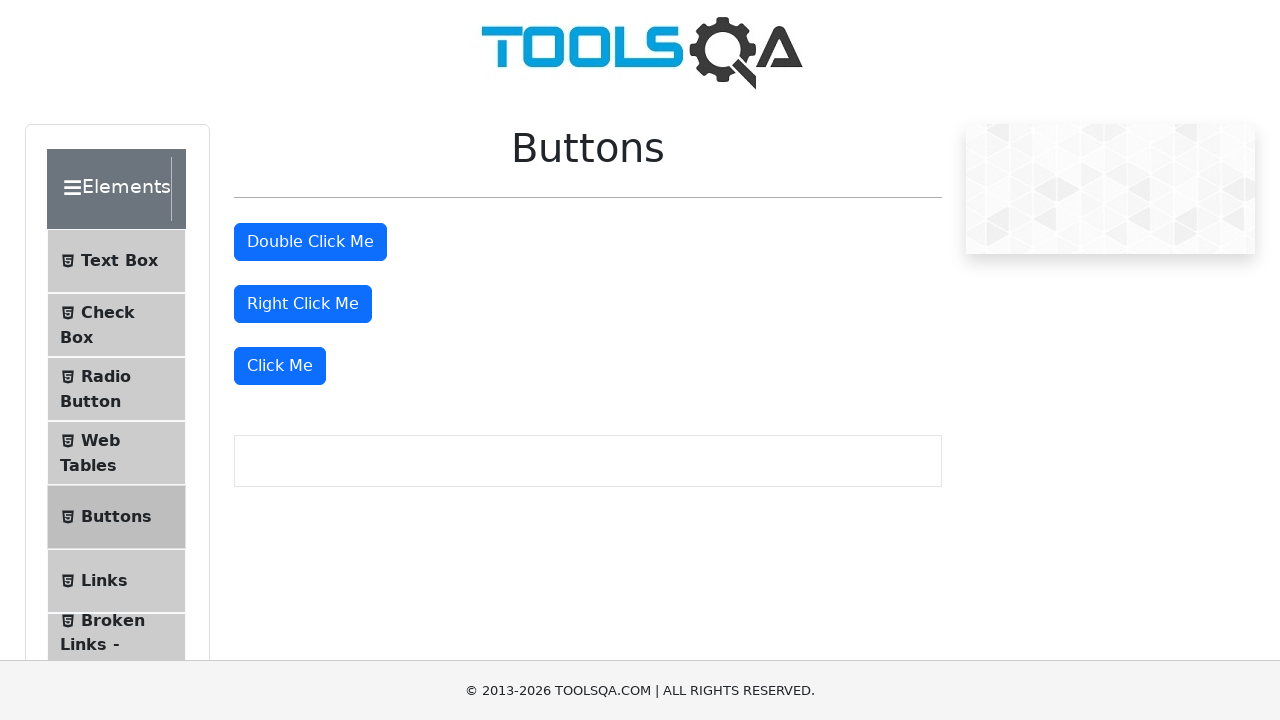

Navigated to the Buttons page
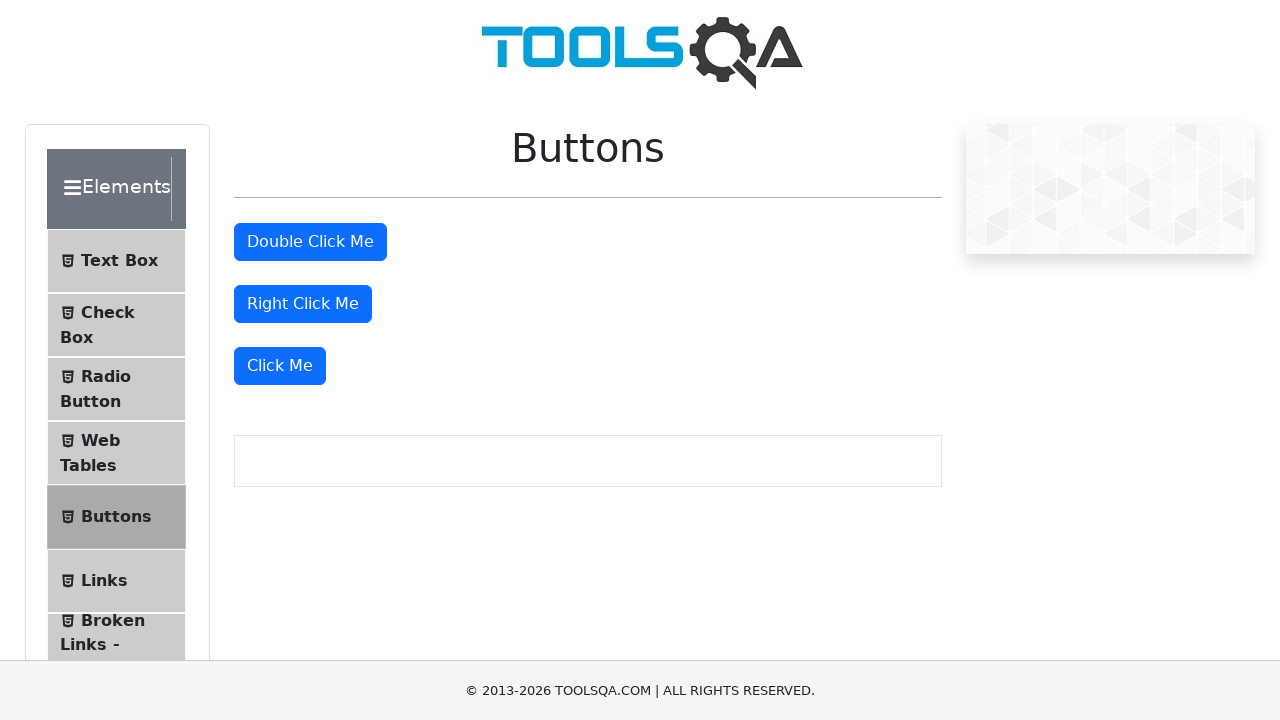

Double-clicked the 'Double Click Me' button at (310, 242) on internal:role=button[name="Double Click Me"i]
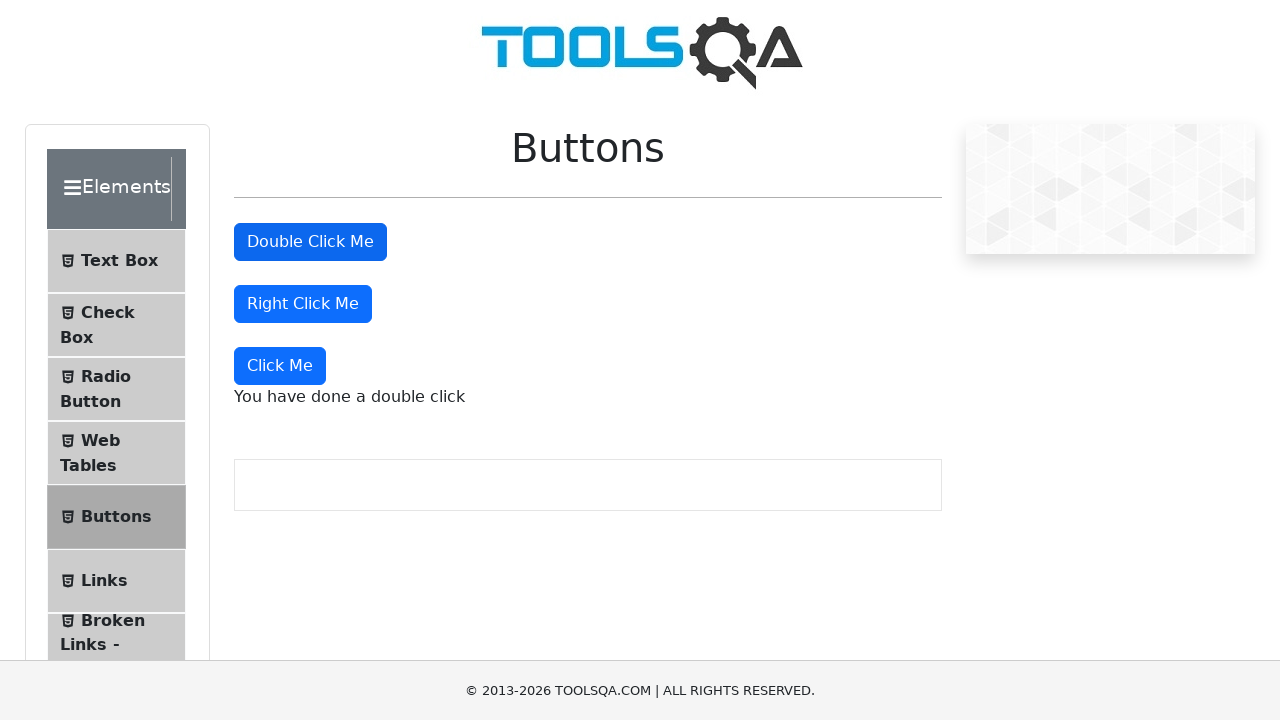

Verified the double click message appeared
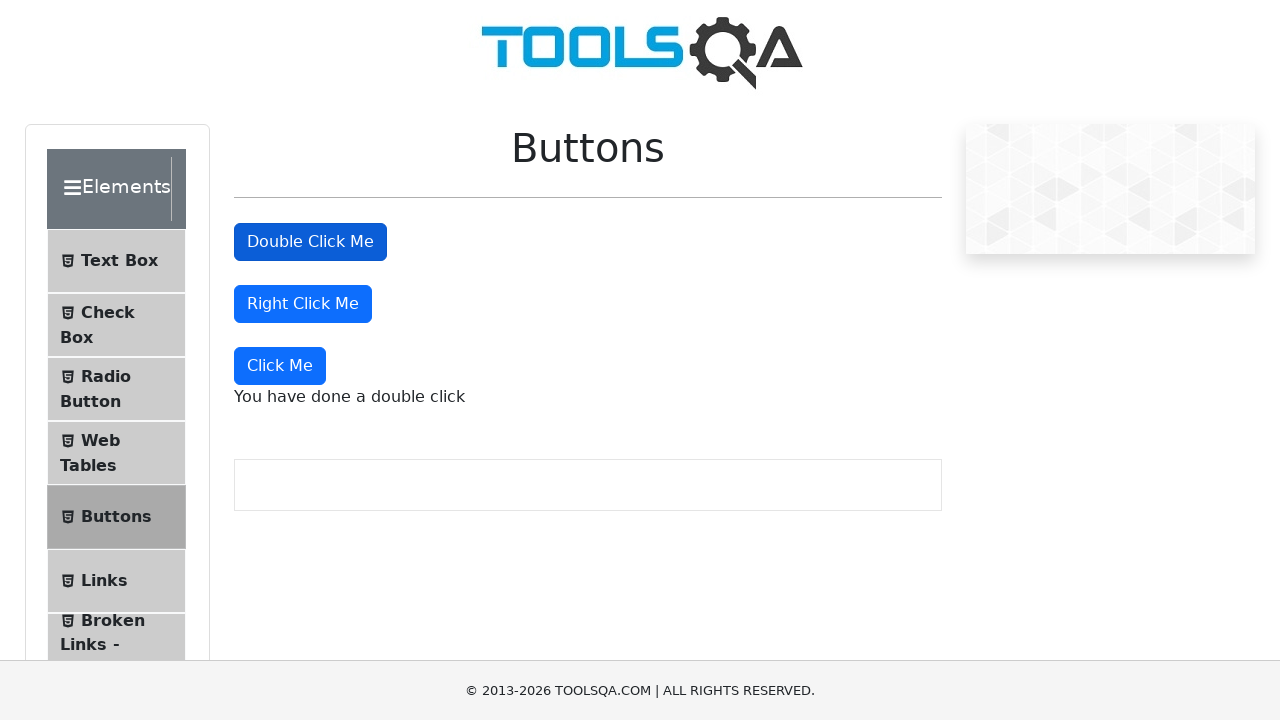

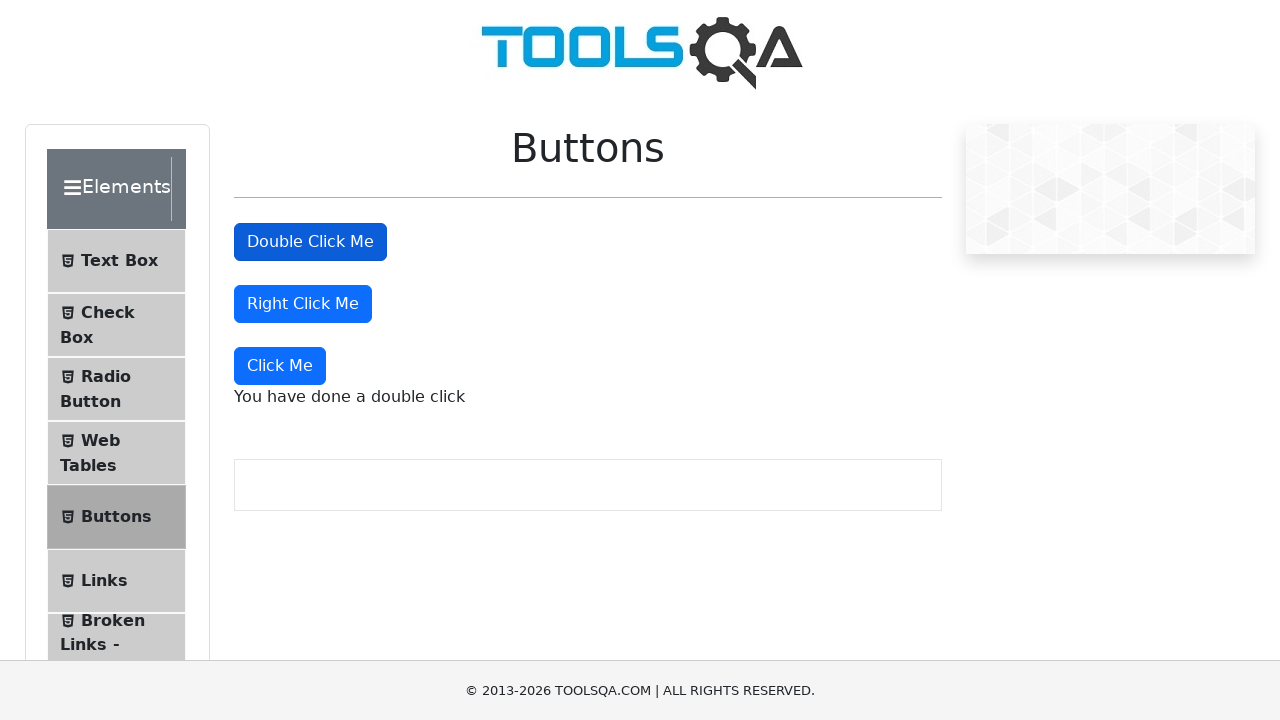